Tests moving mouse relative to current pointer position

Starting URL: https://www.selenium.dev/selenium/web/mouse_interaction.html

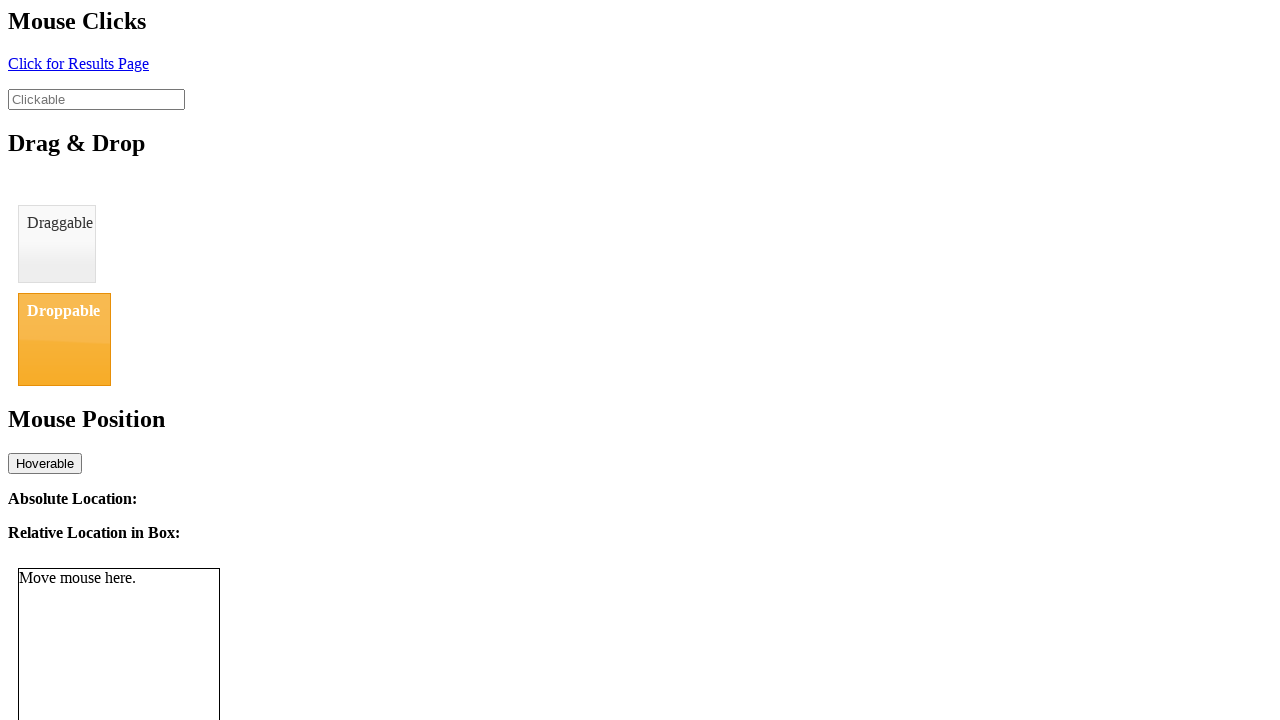

Moved mouse to initial viewport position (8, 11) at (8, 11)
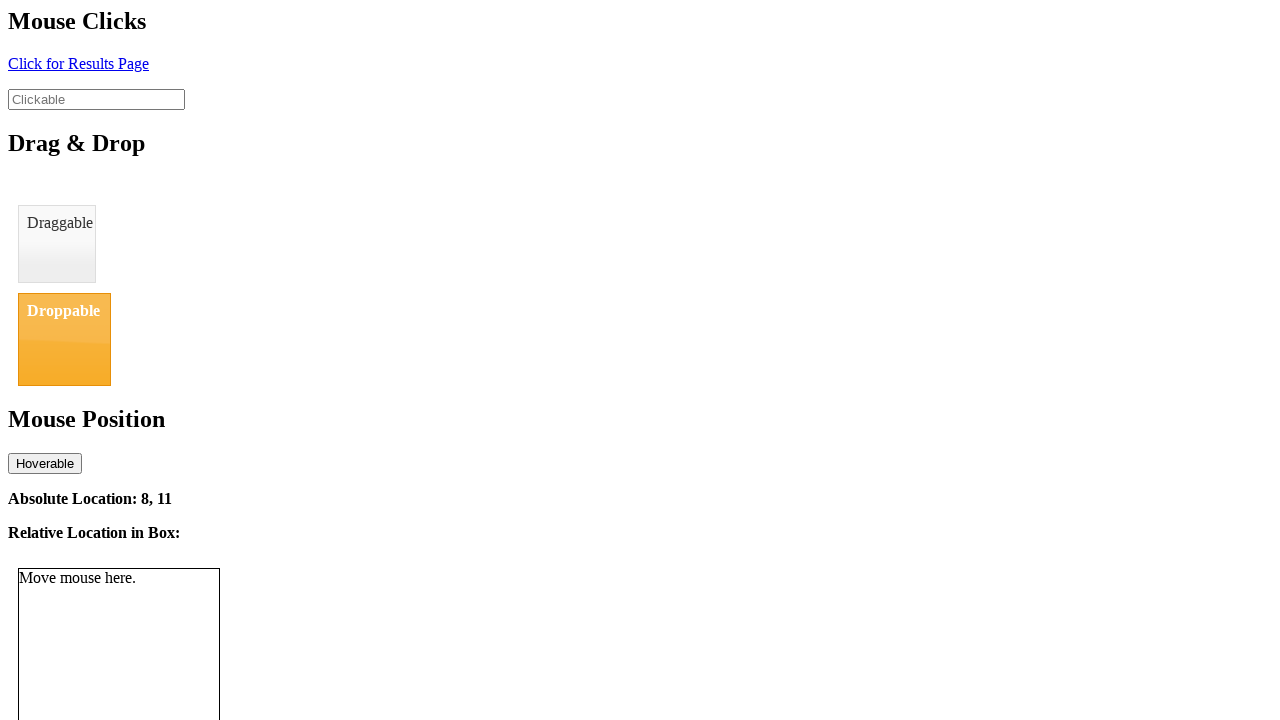

Moved mouse by offset from current position to (21, 26) at (21, 26)
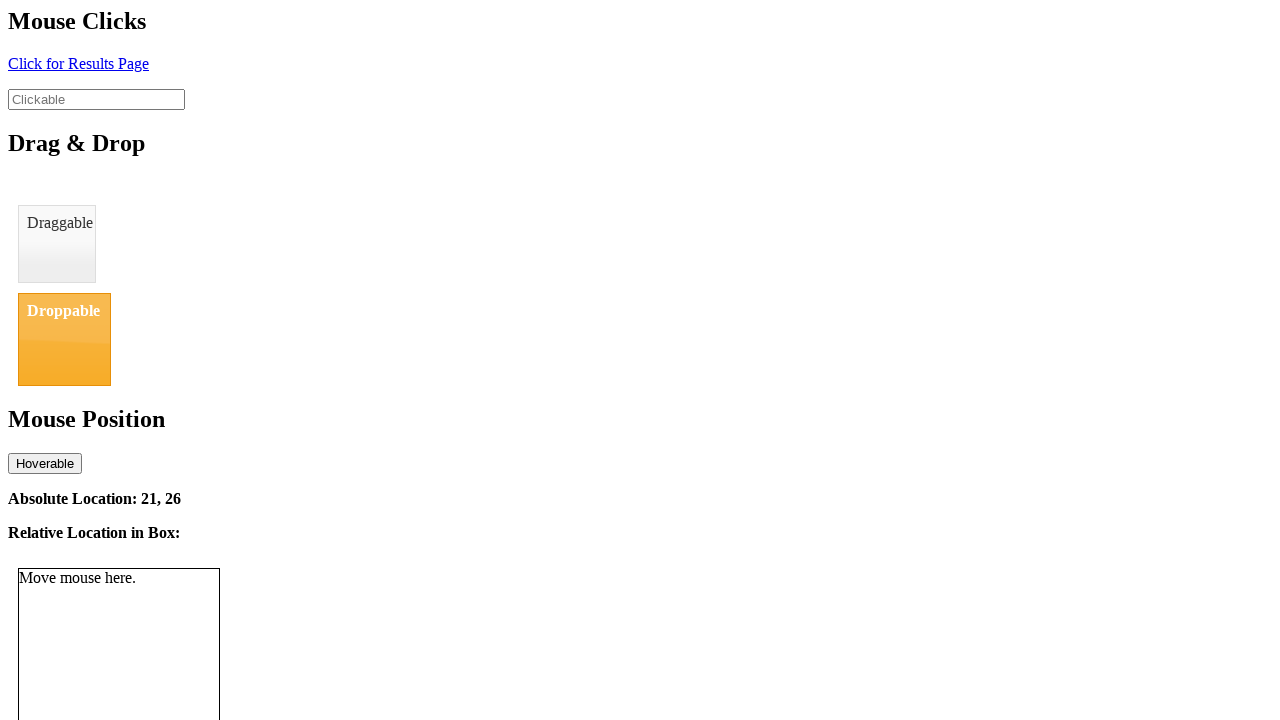

Verified absolute location element is present
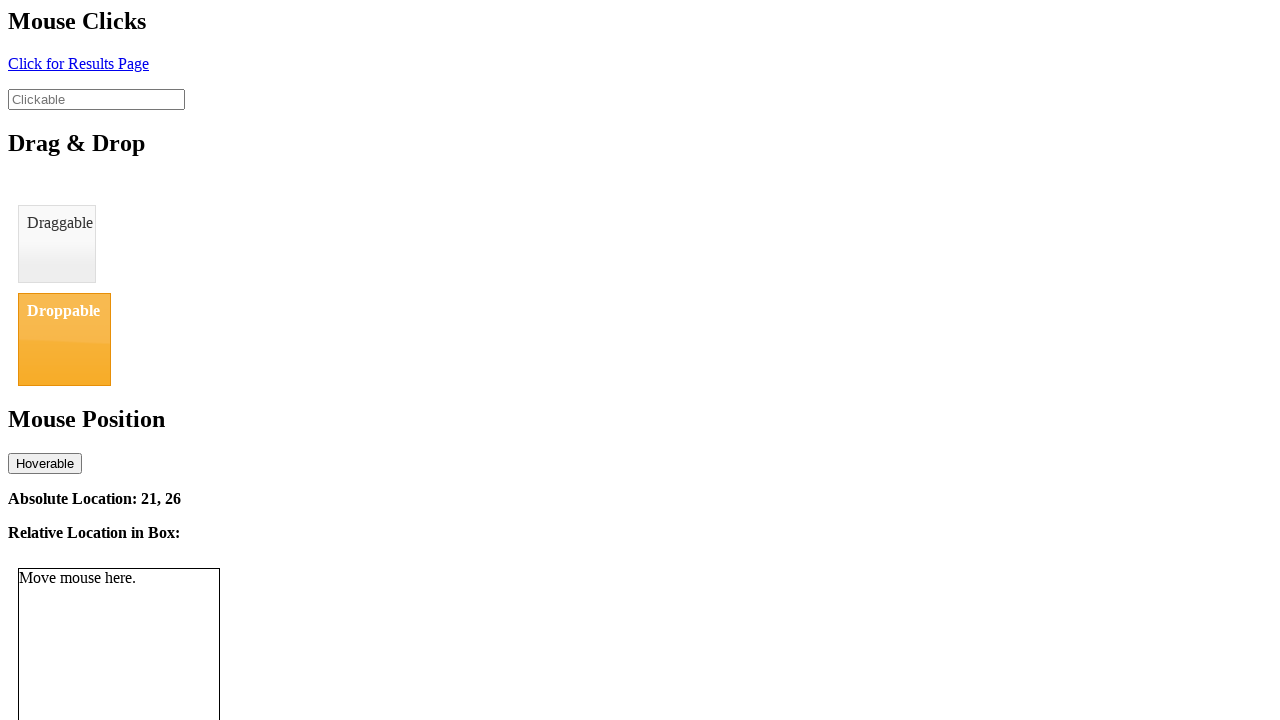

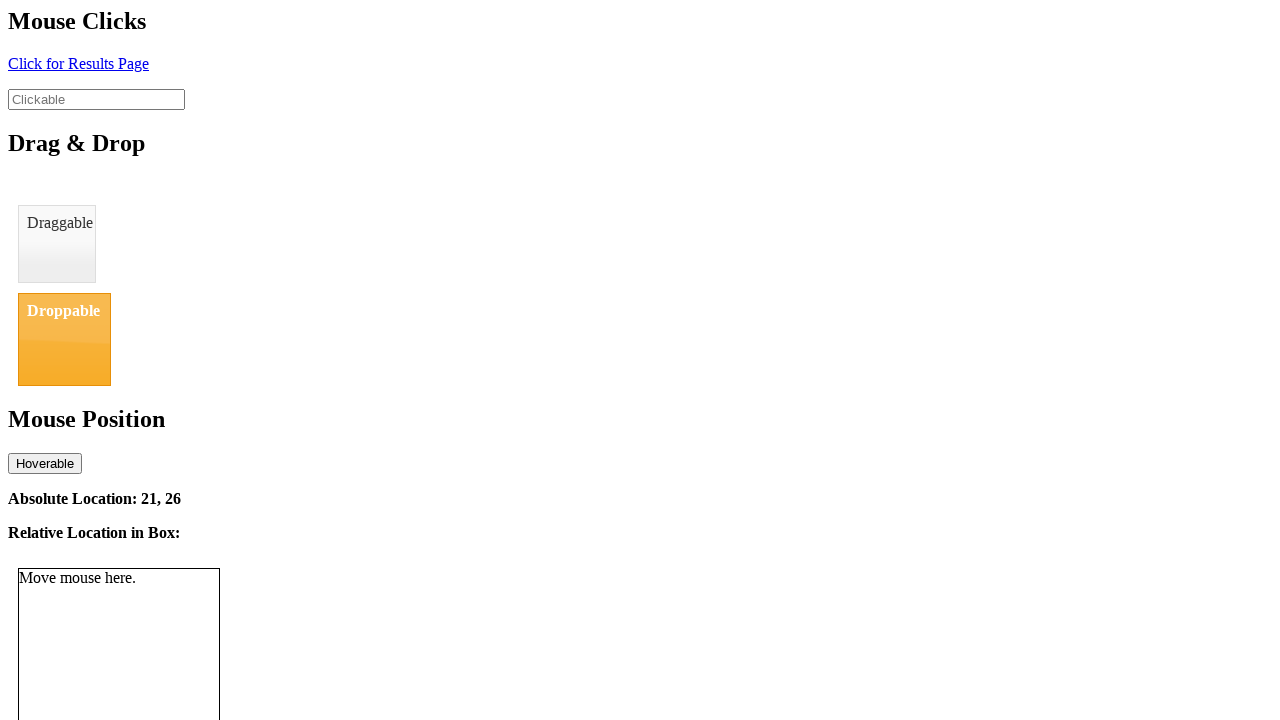